Tests clicking the "Navigation" link and verifies the page loads successfully

Starting URL: https://bonigarcia.dev/selenium-webdriver-java/

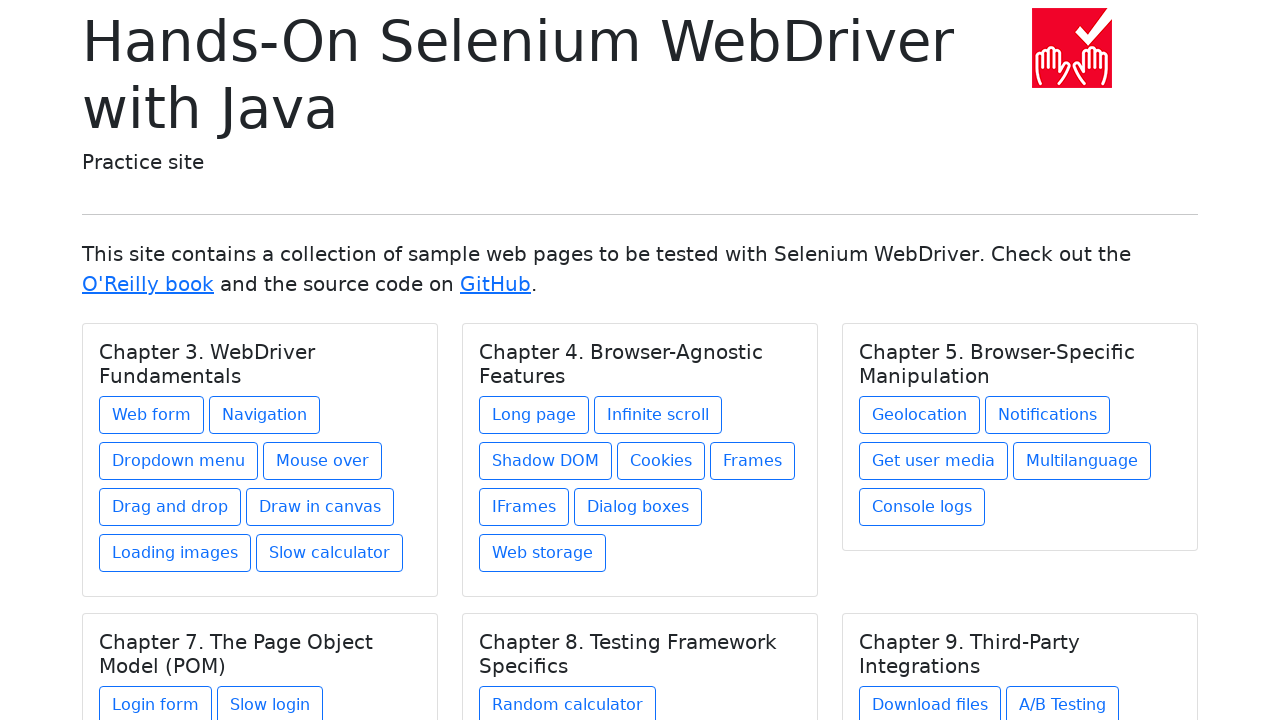

Clicked the 'Navigation' link at (264, 415) on text=Navigation
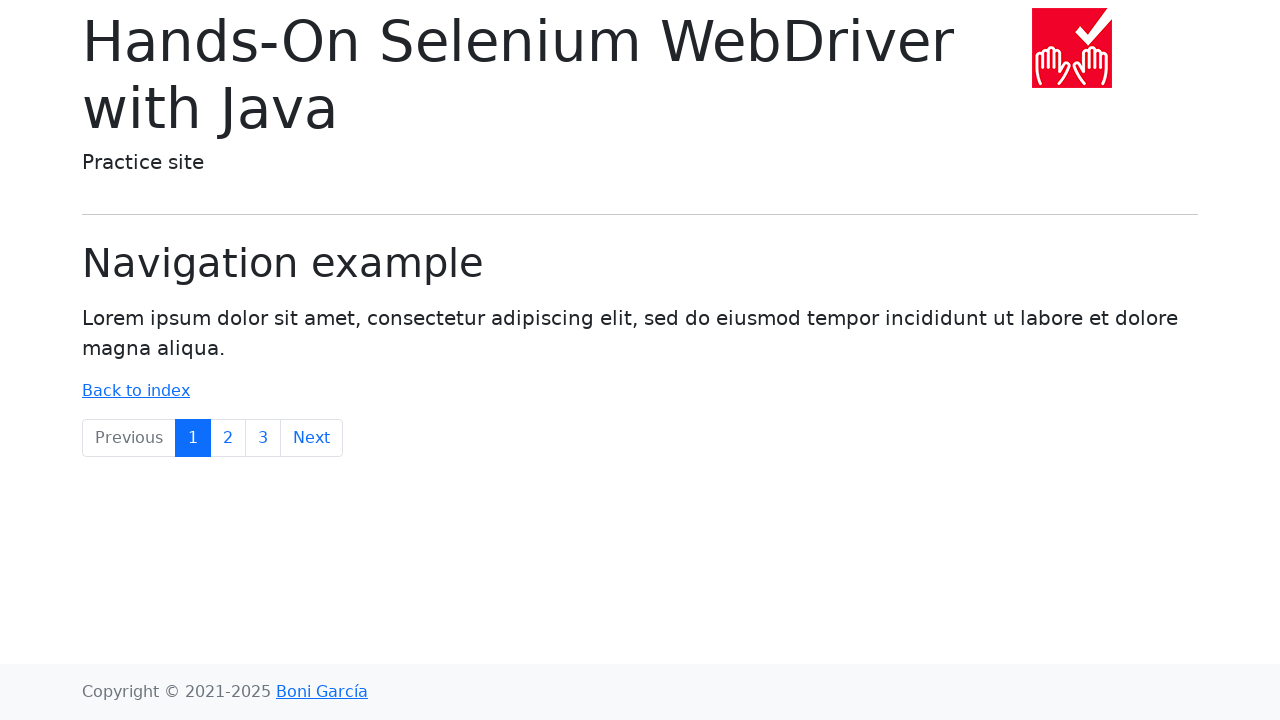

Navigation page loaded successfully (domcontentloaded)
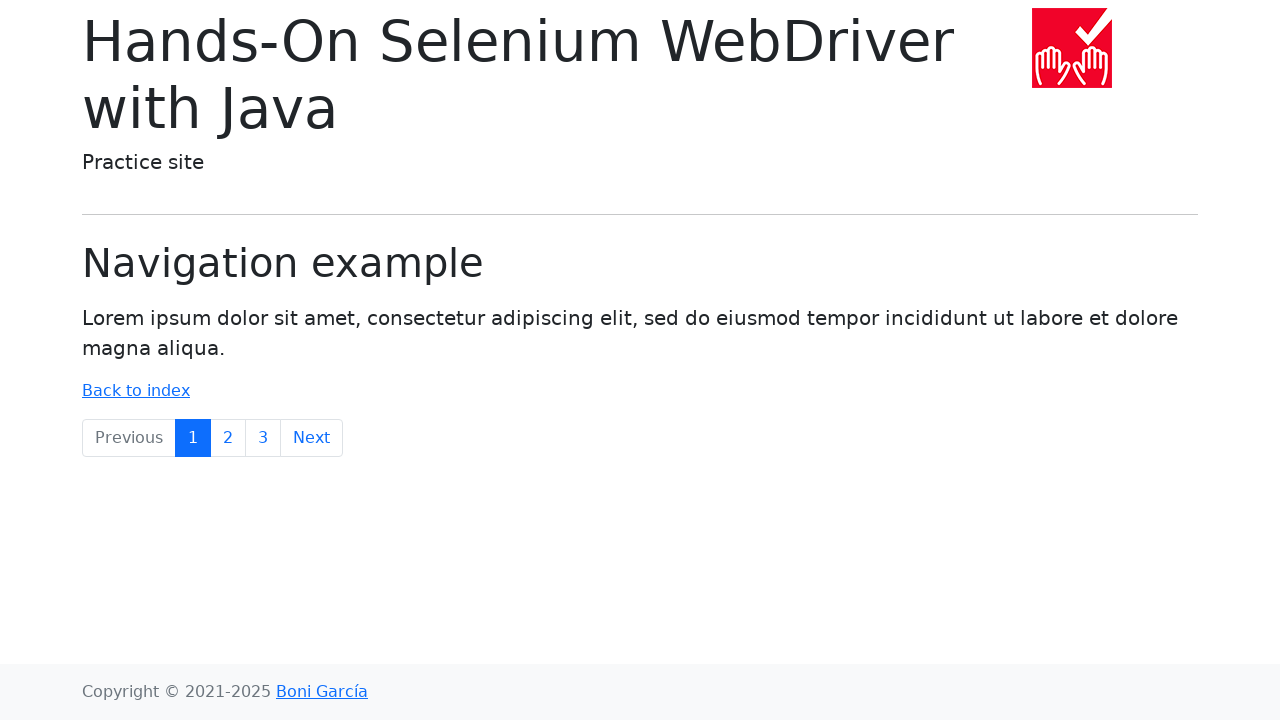

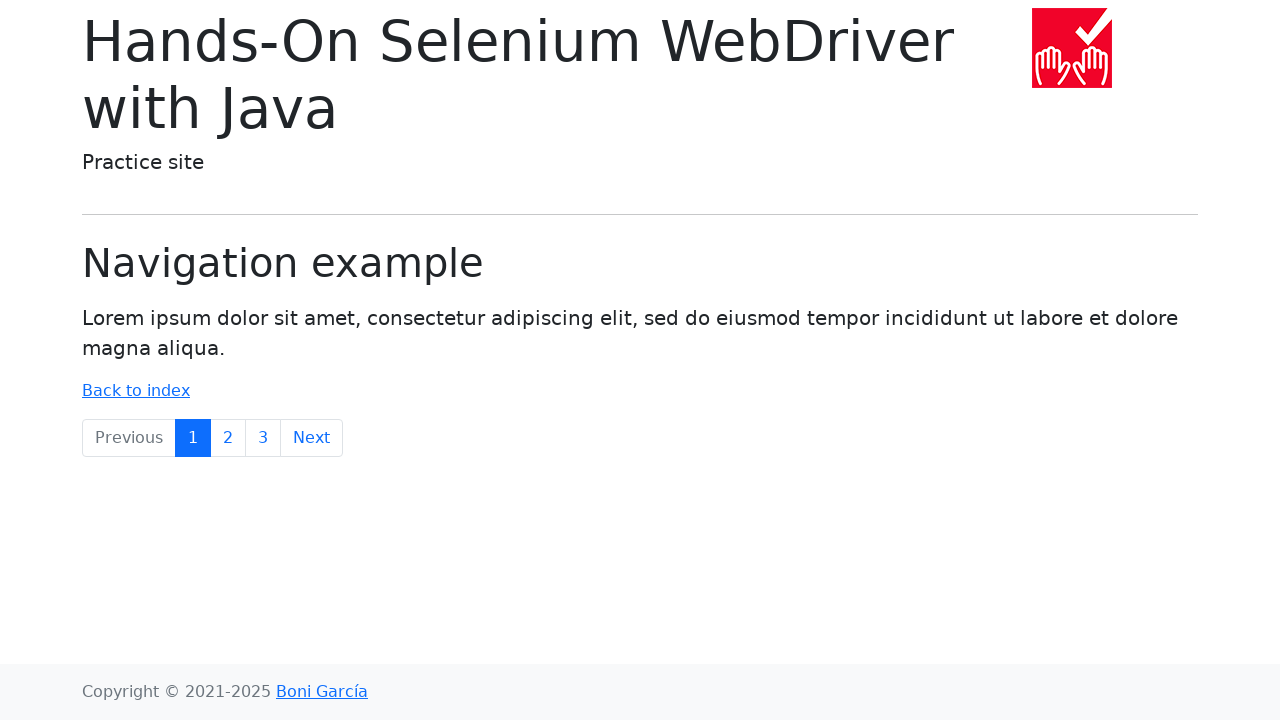